Tests a form with dynamic attributes by filling in full name, email, event date, and details fields using XPath selectors that handle dynamic IDs, then submits the form and verifies the success message appears.

Starting URL: https://training-support.net/webelements/dynamic-attributes

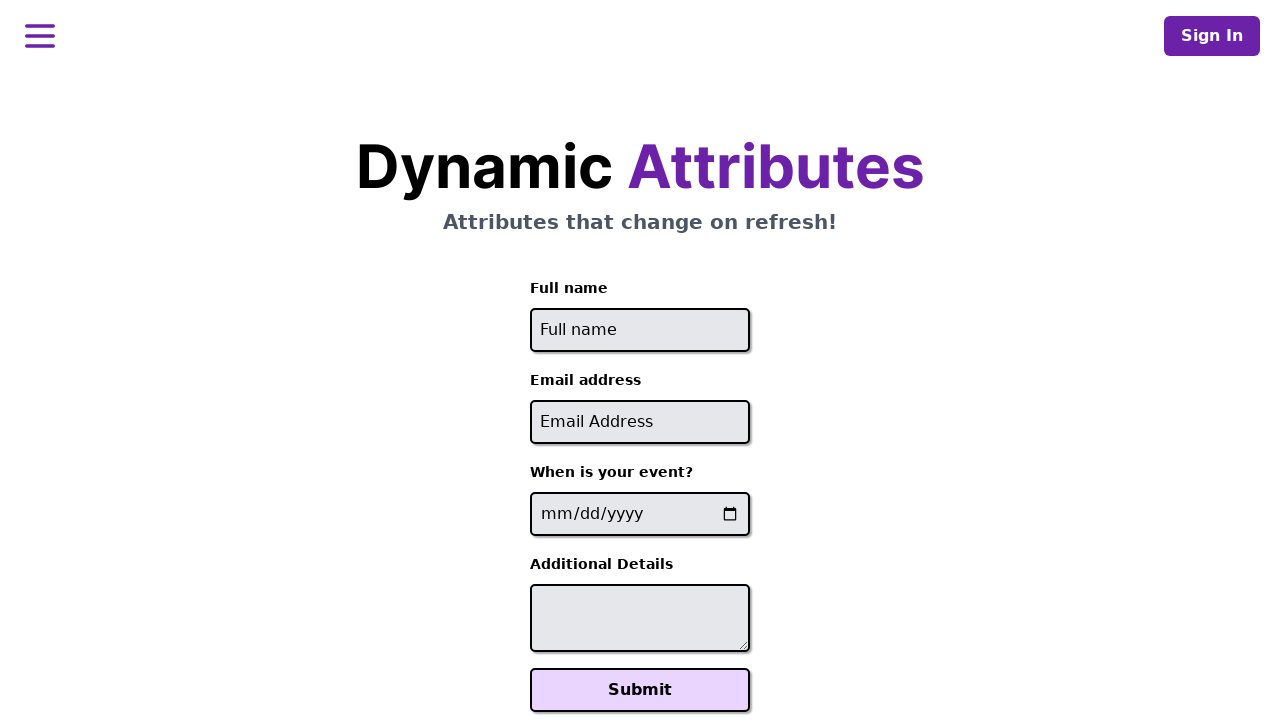

Navigated to dynamic attributes form page
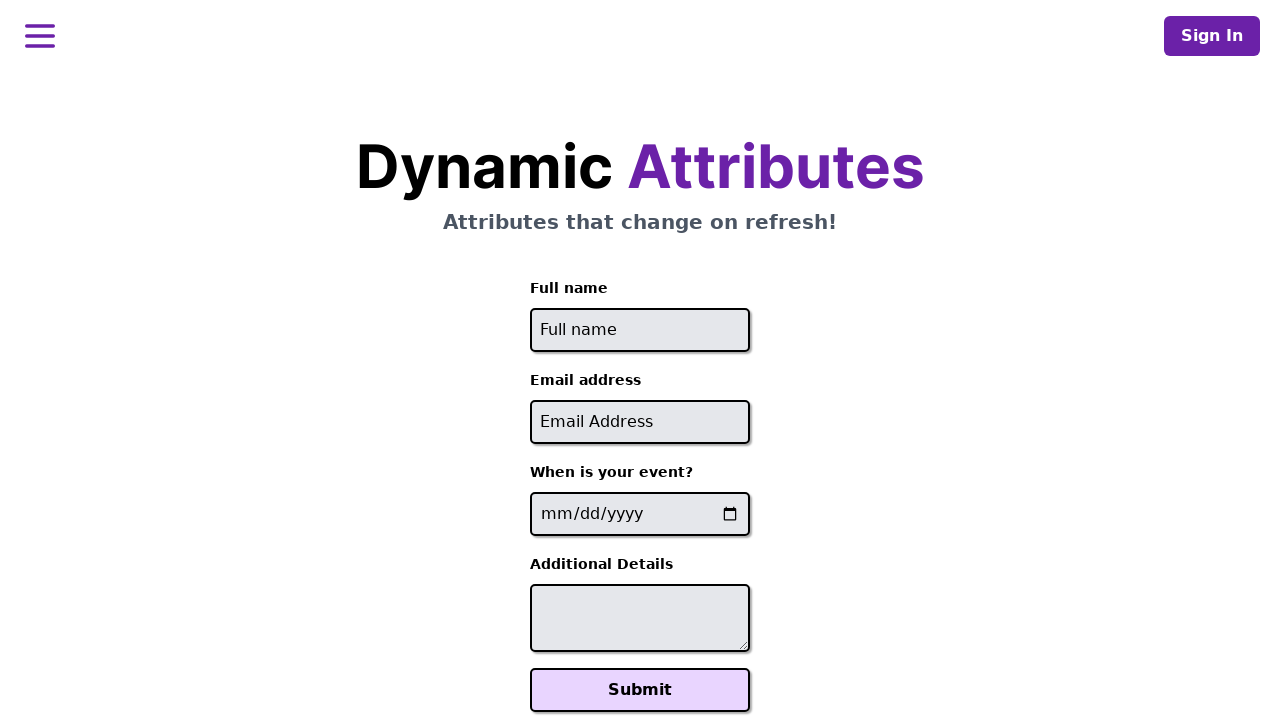

Filled full name field with 'Raiden Shogun' on //input[starts-with(@id, 'full-name')]
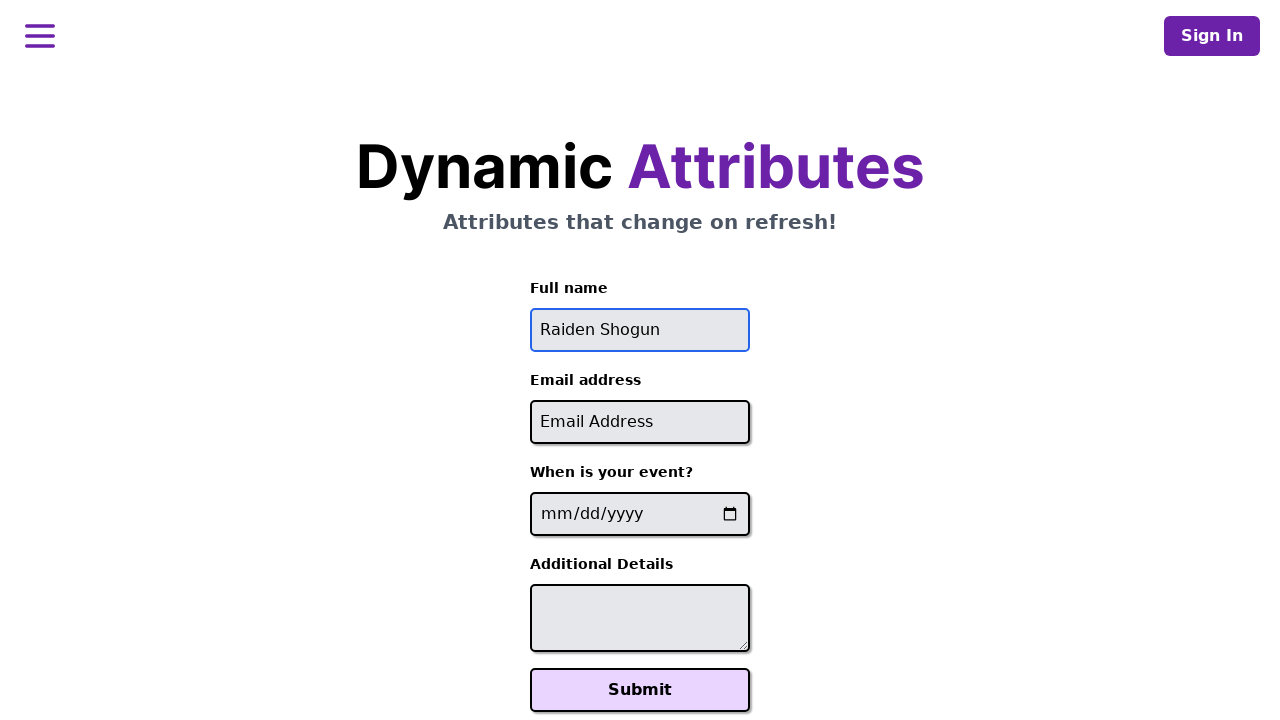

Filled email field with 'raiden@electromail.com' on //input[contains(@id, '-email')]
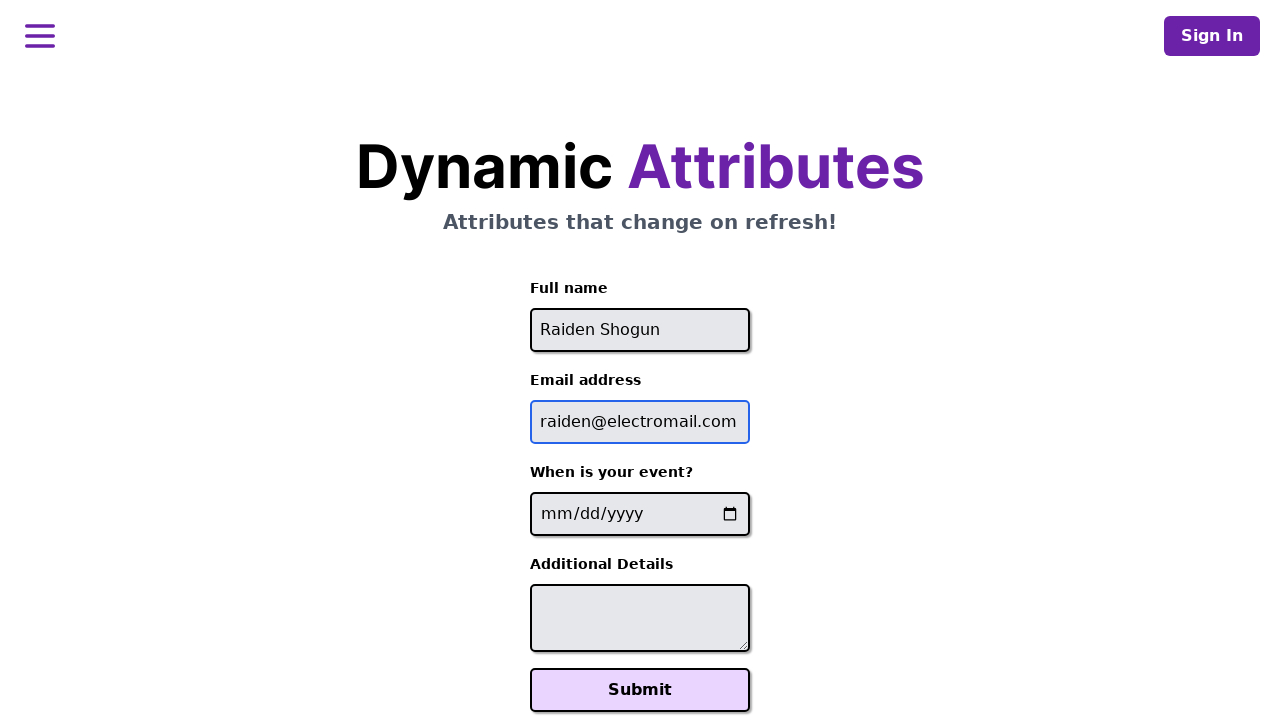

Filled event date field with '2025-06-26' on //input[contains(@name, '-event-date-')]
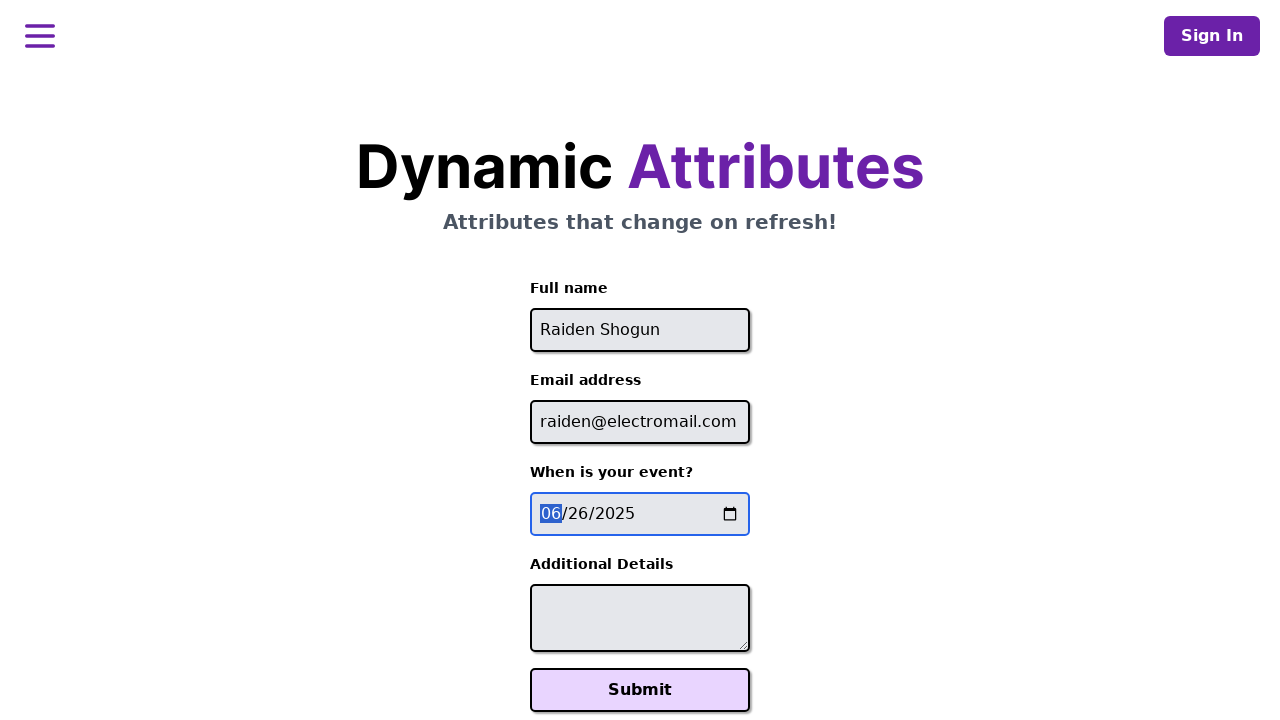

Filled details field with 'It will be electric!' on //textarea[contains(@id, '-additional-details-')]
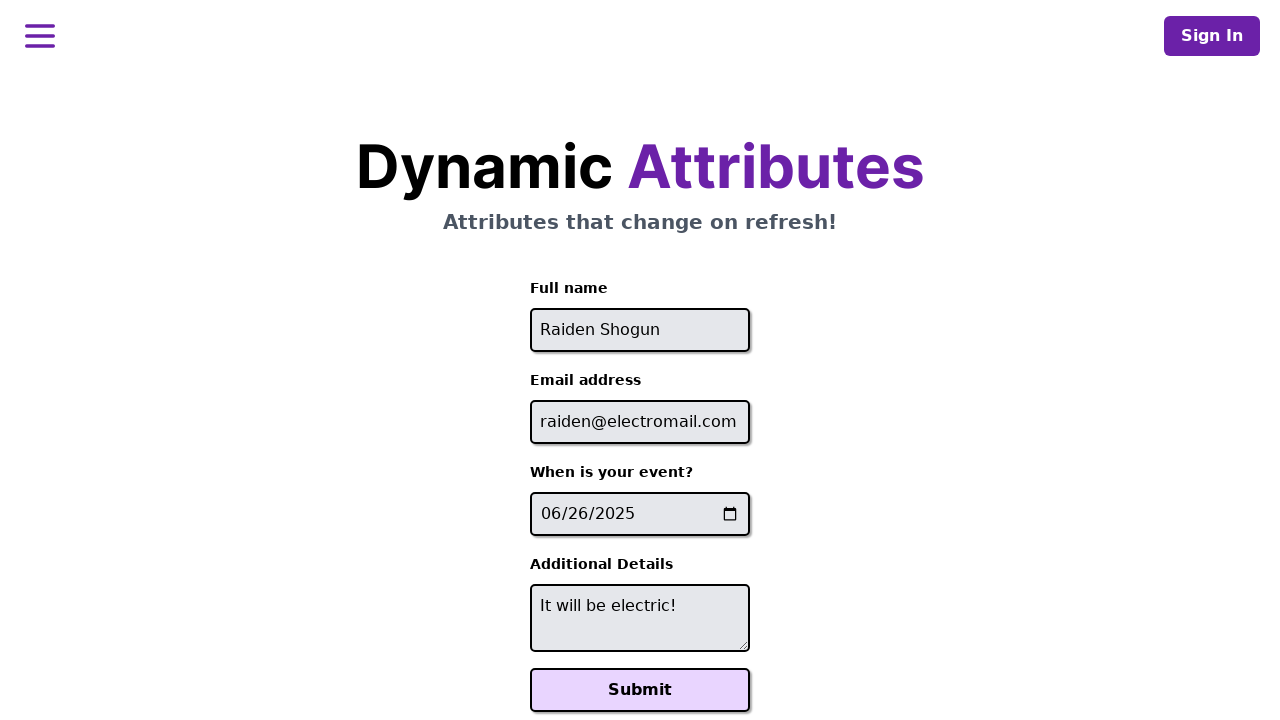

Clicked Submit button to submit the form at (640, 690) on xpath=//button[text()='Submit']
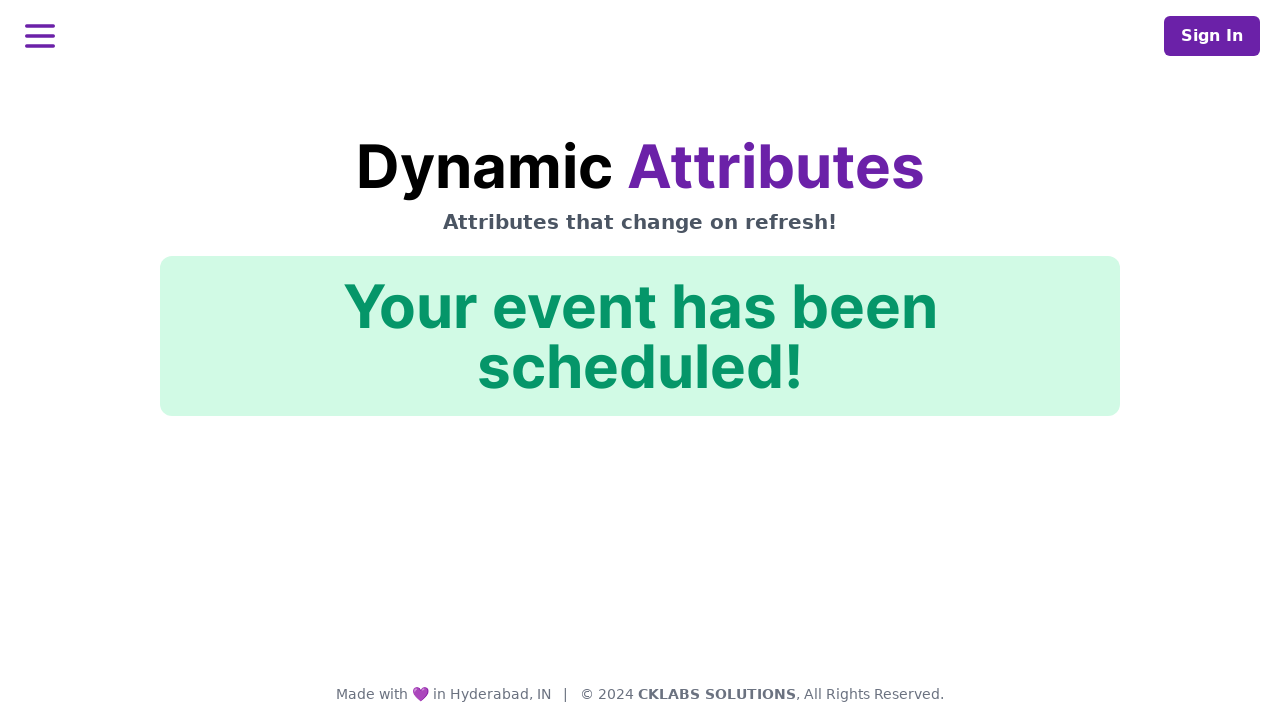

Success confirmation message appeared
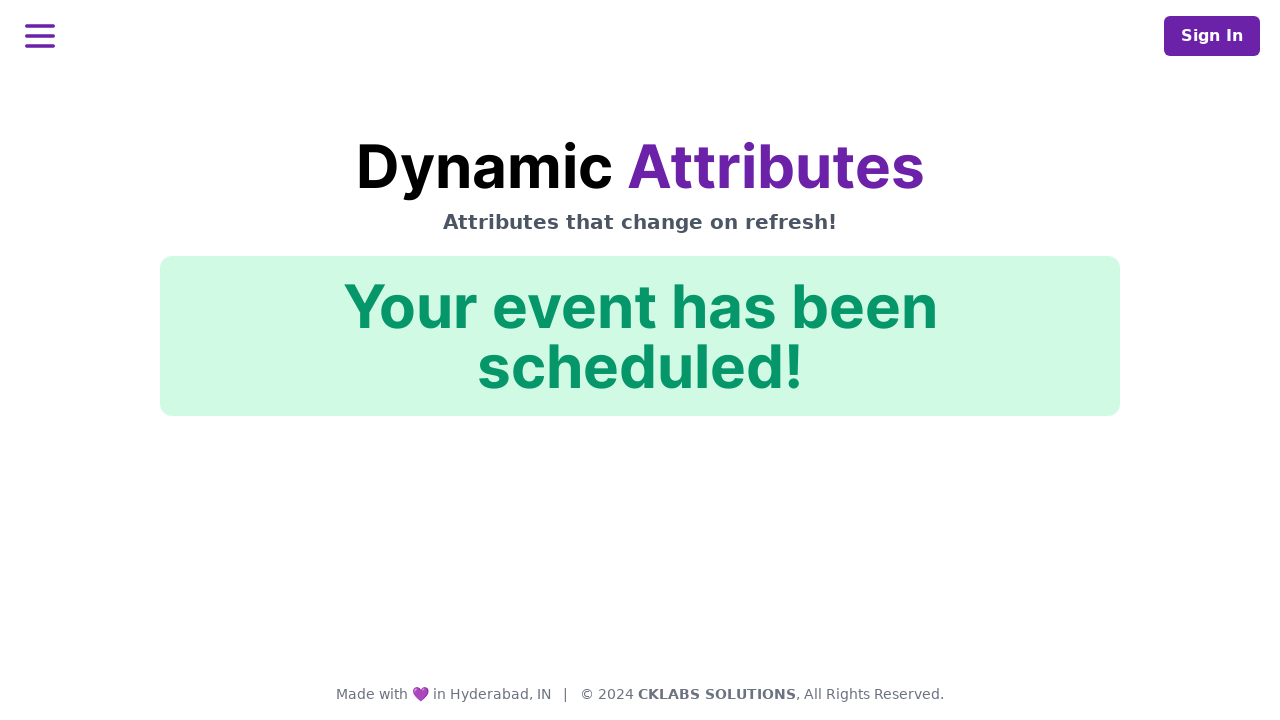

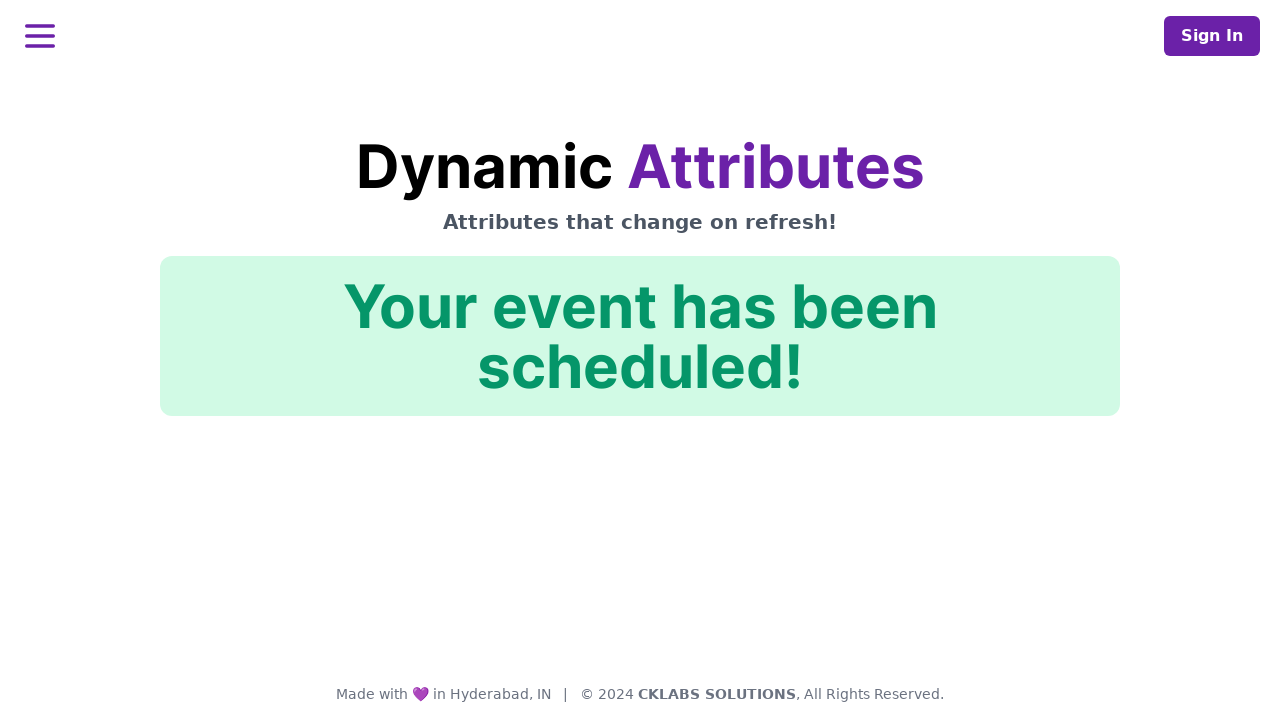